Opens DuckDuckGo search engine and refreshes the page to verify browser refresh functionality

Starting URL: https://duckduckgo.com

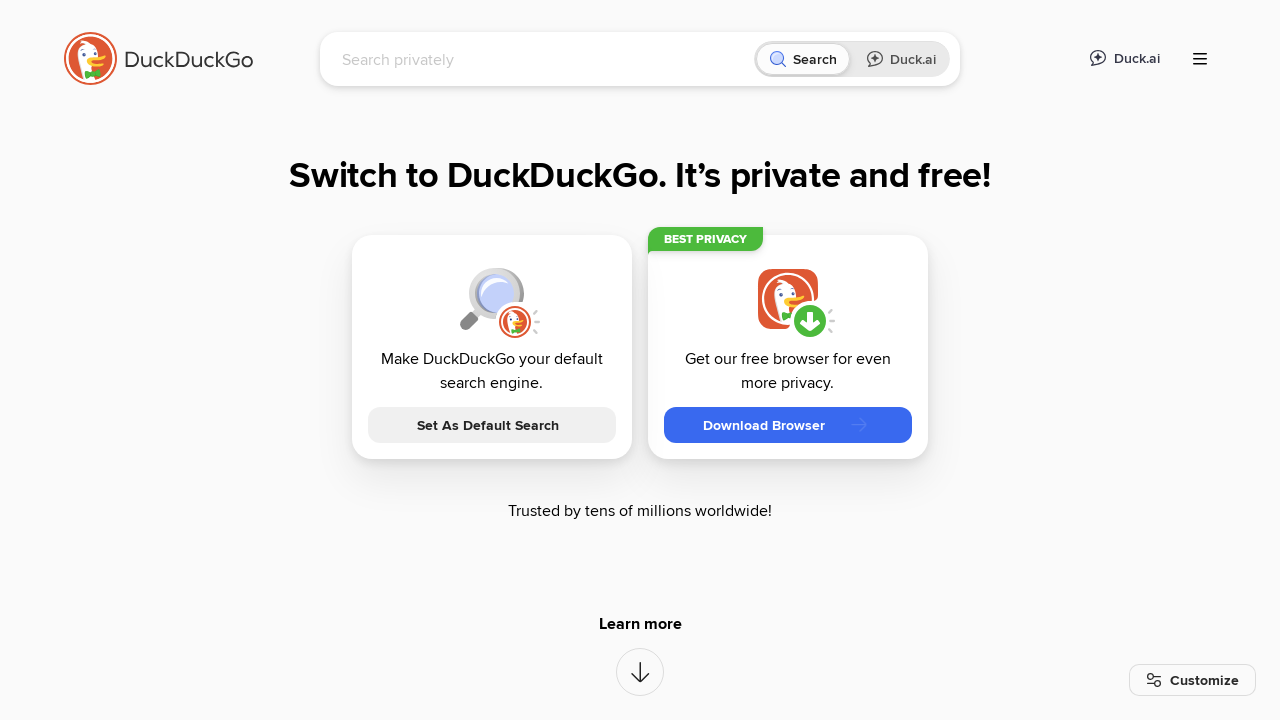

Reloaded DuckDuckGo page to verify browser refresh functionality
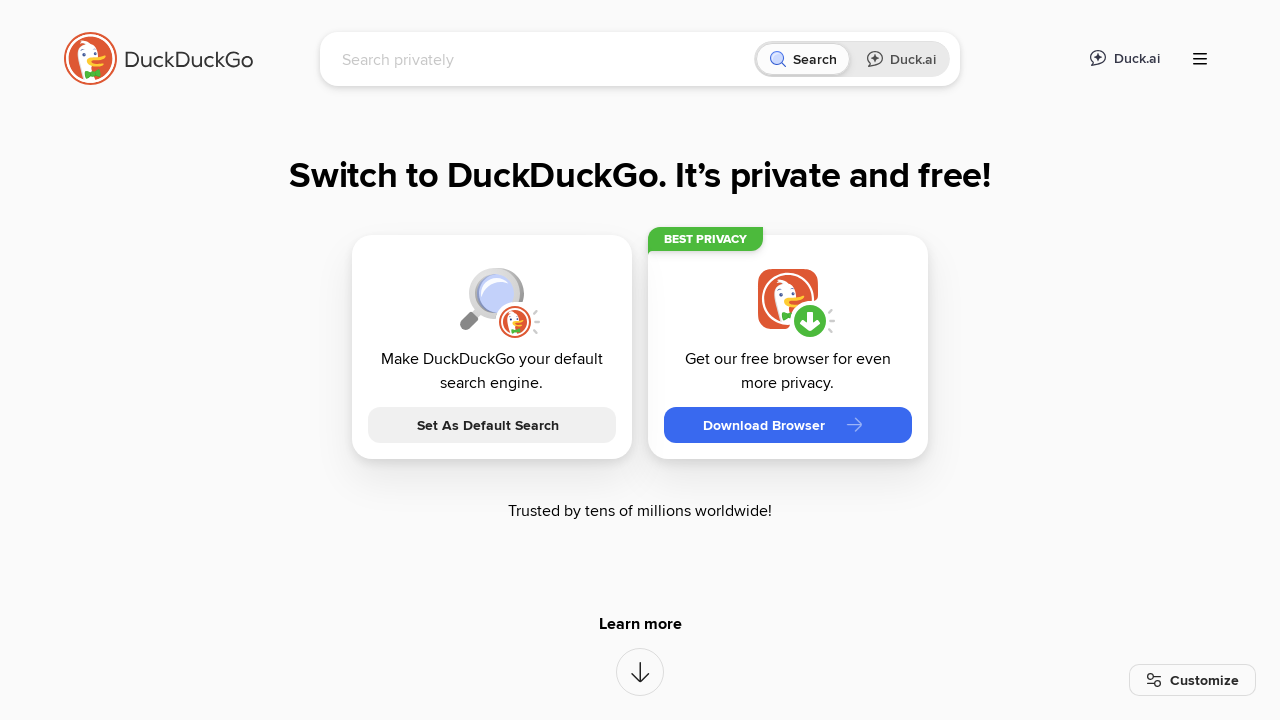

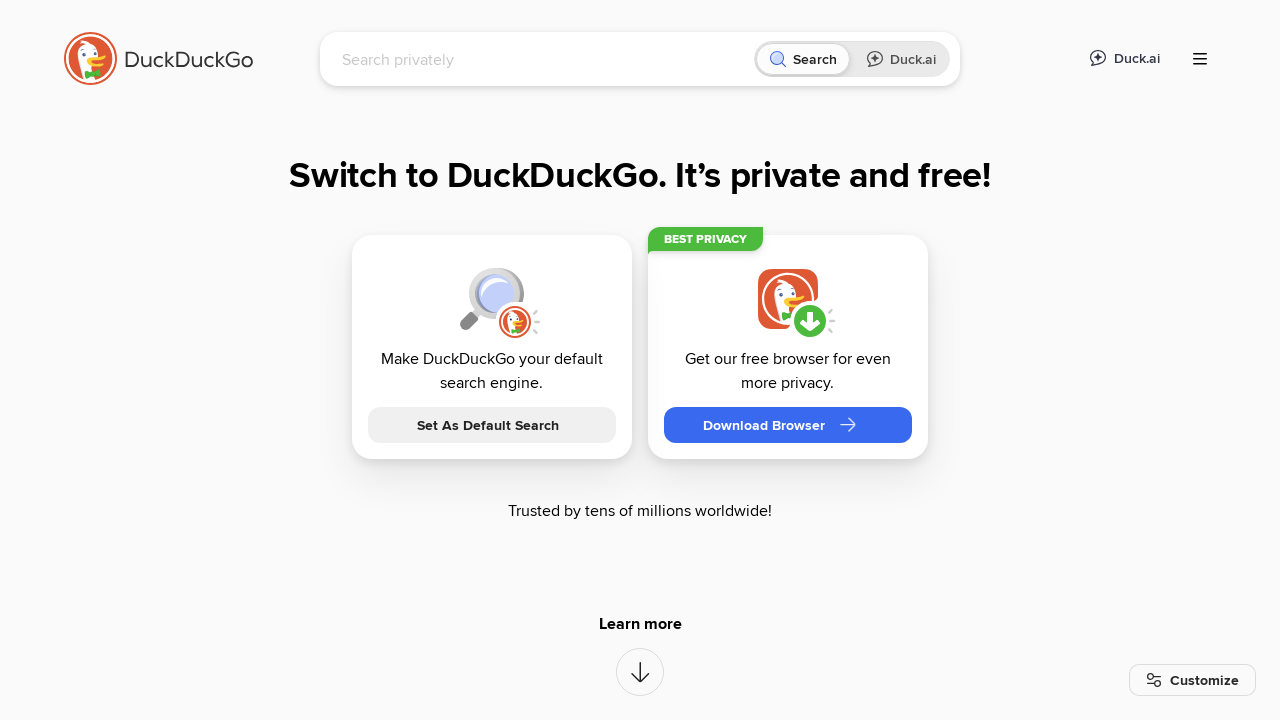